Tests keyboard functionality by clicking a sign-in link and pressing Enter key

Starting URL: http://www.redmine.org/

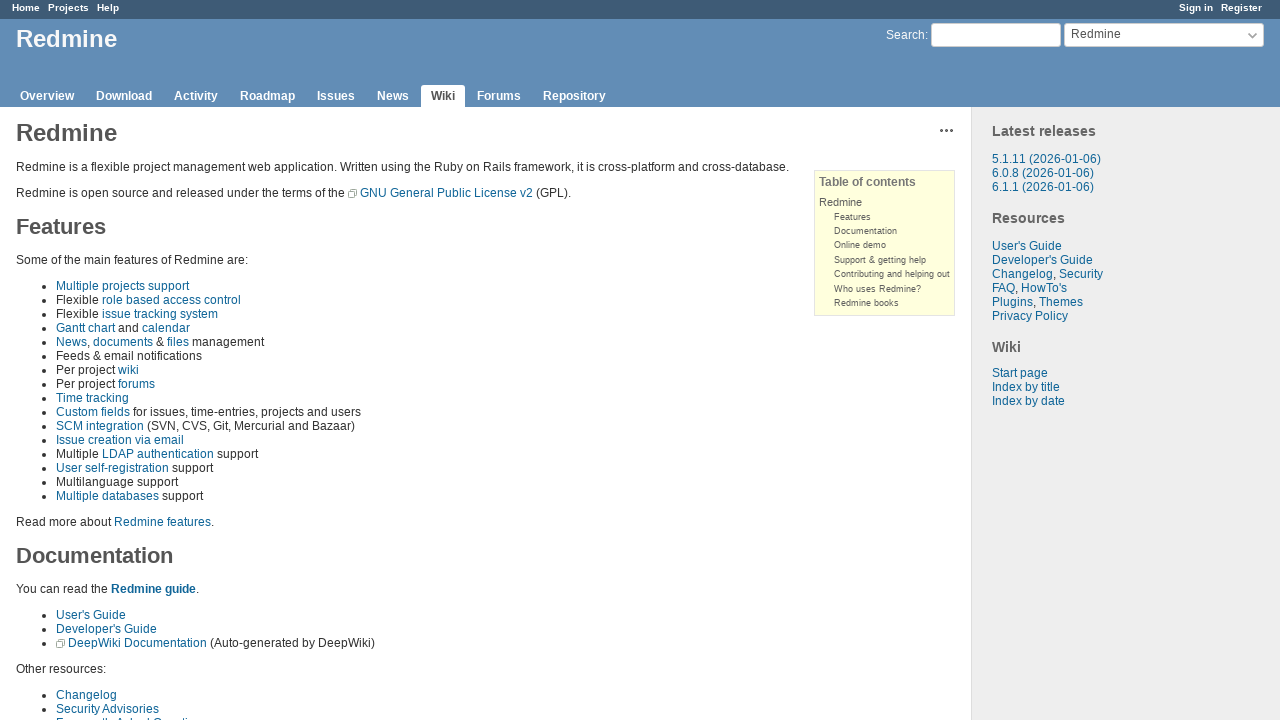

Clicked sign-in link at (1196, 8) on xpath=//*[@id="account"]/ul/li[1]/a
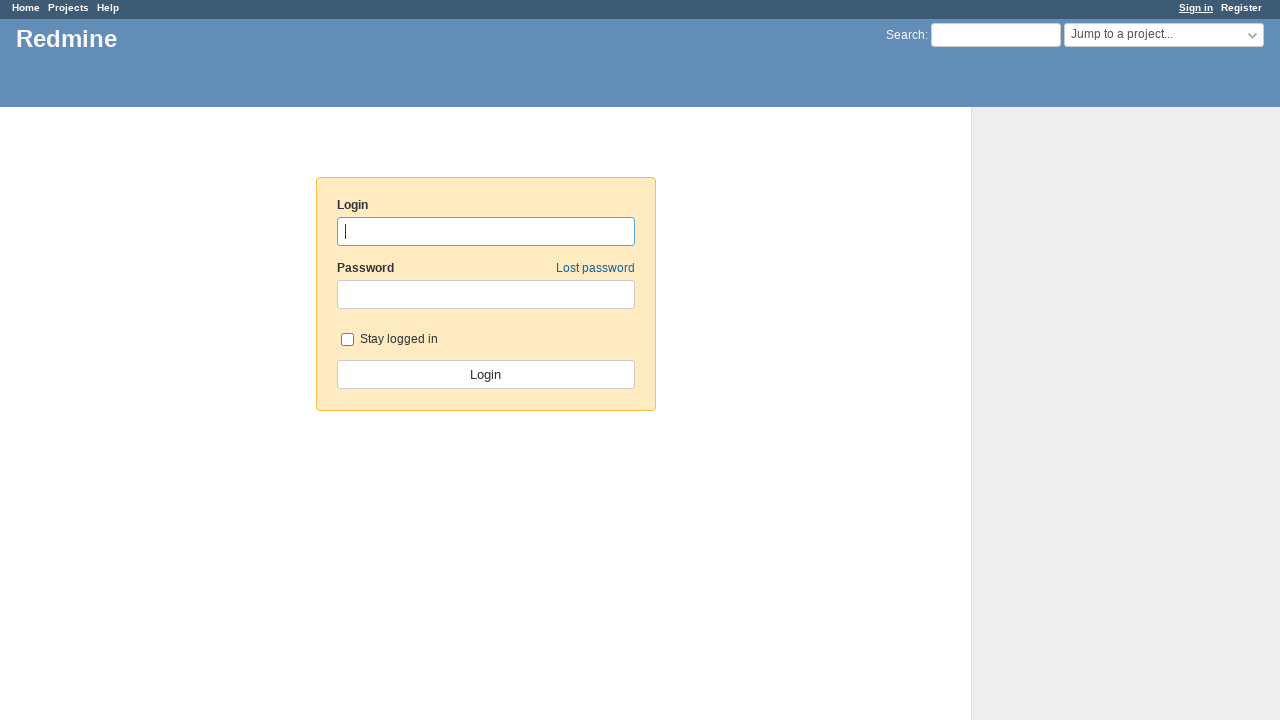

Pressed Enter key
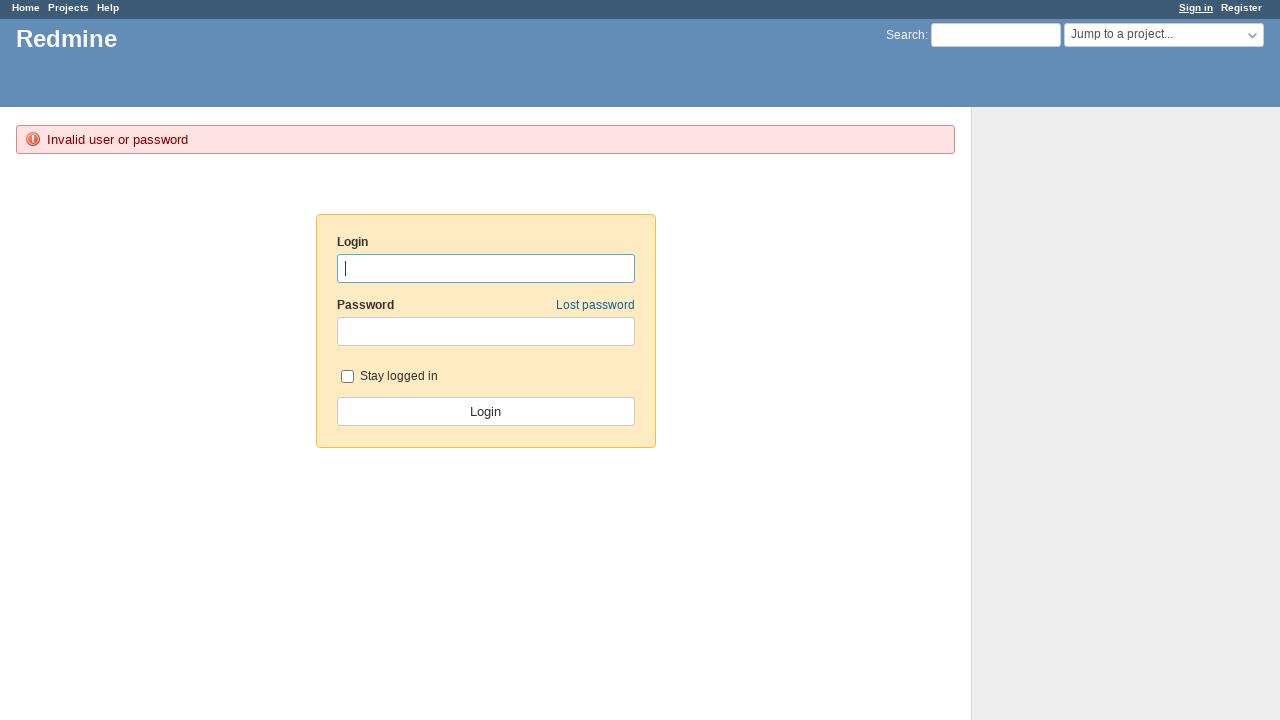

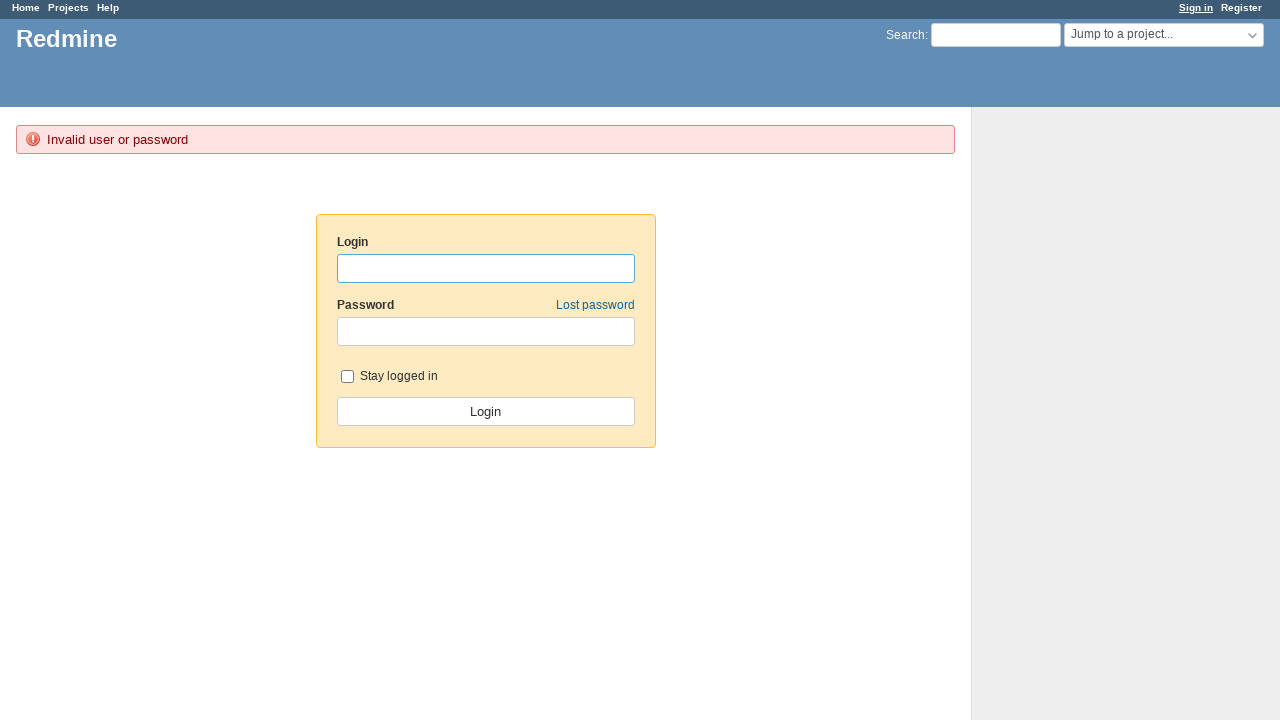